Tests multi-select dropdown functionality by selecting multiple options using different methods (visible text, index, value) and then deselecting one option

Starting URL: https://training-support.net/webelements/selects

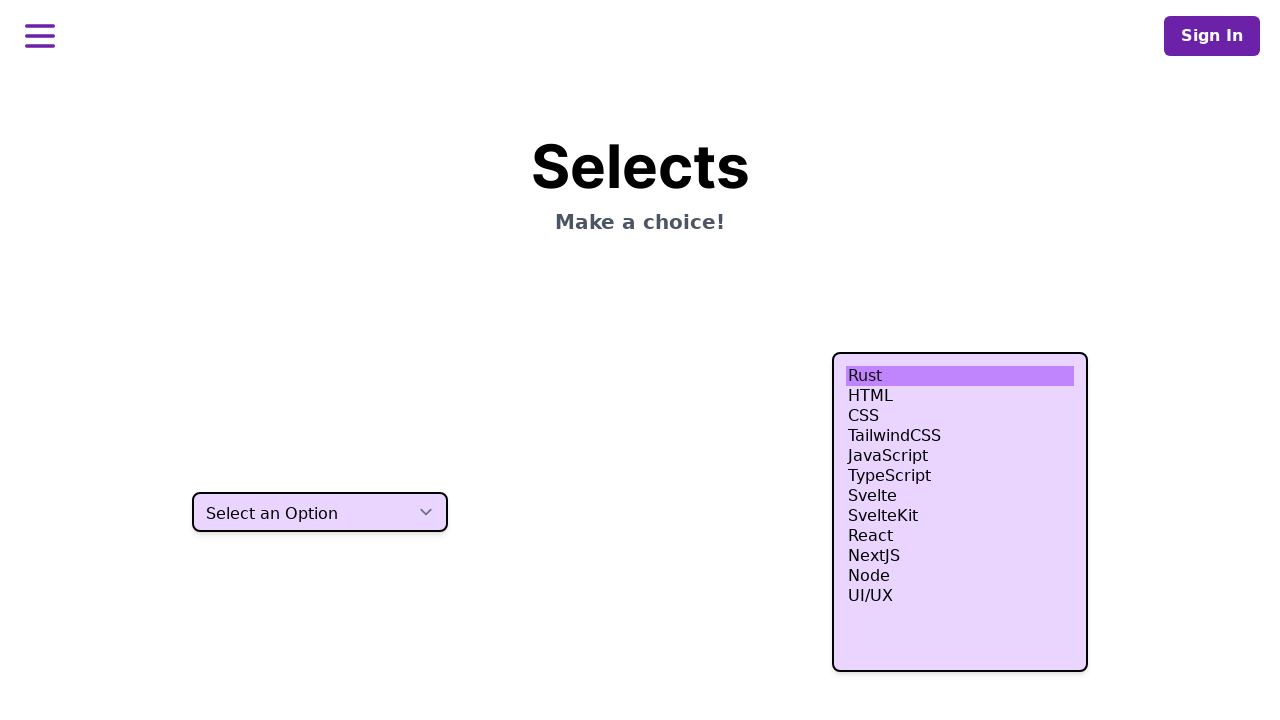

Located multi-select dropdown element
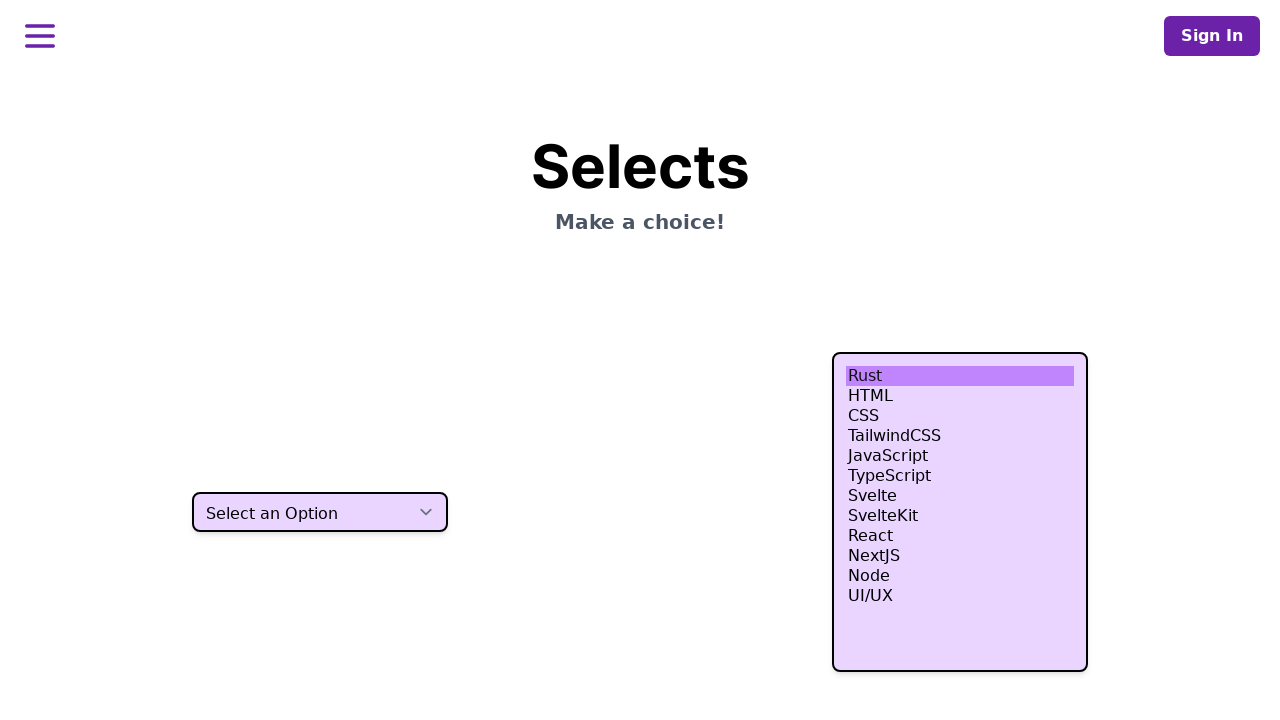

Selected 'HTML' option using visible text on select[multiple]
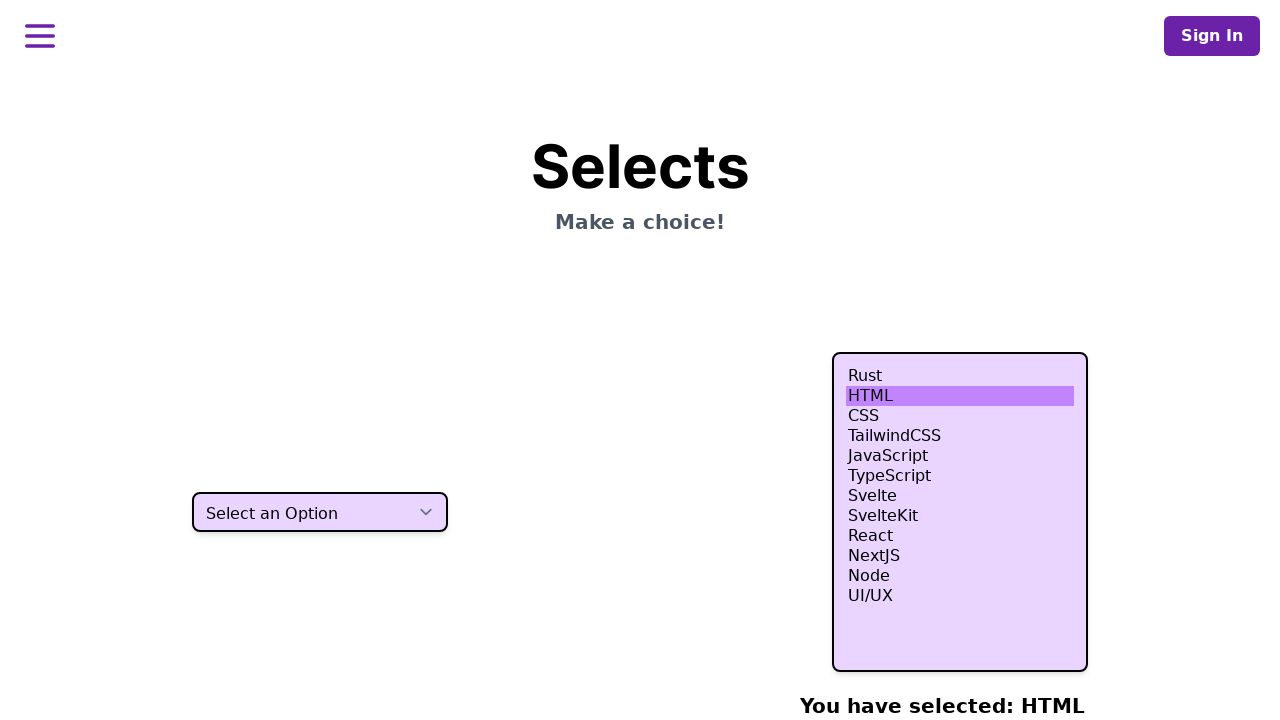

Selected 4th, 5th, and 6th options using index (3, 4, 5) on select[multiple]
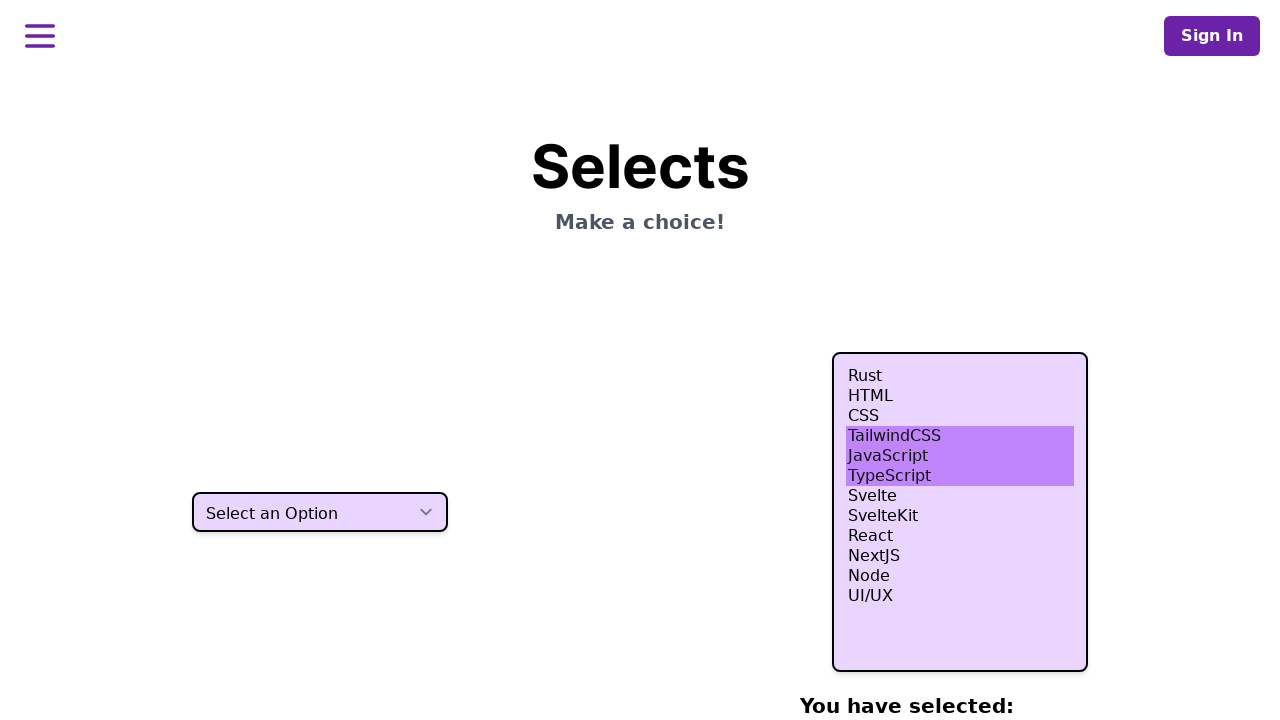

Selected 'Node' option using value 'nodejs' on select[multiple]
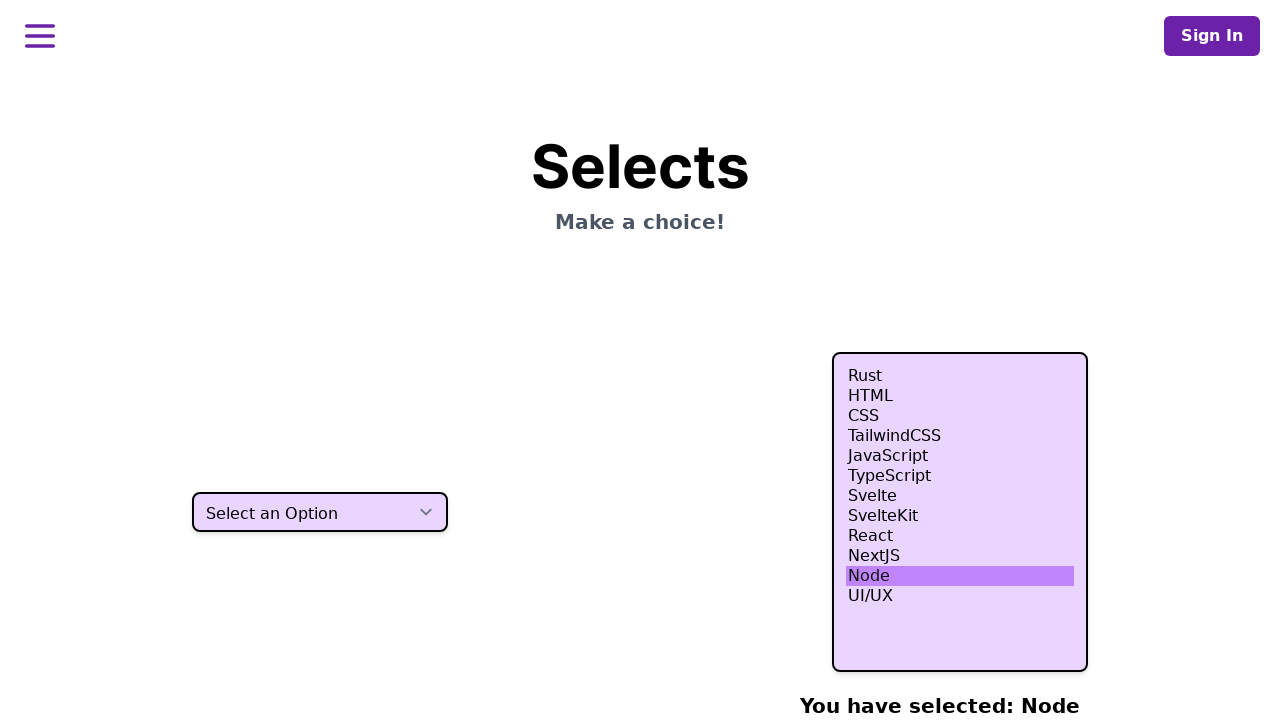

Retrieved currently selected option values
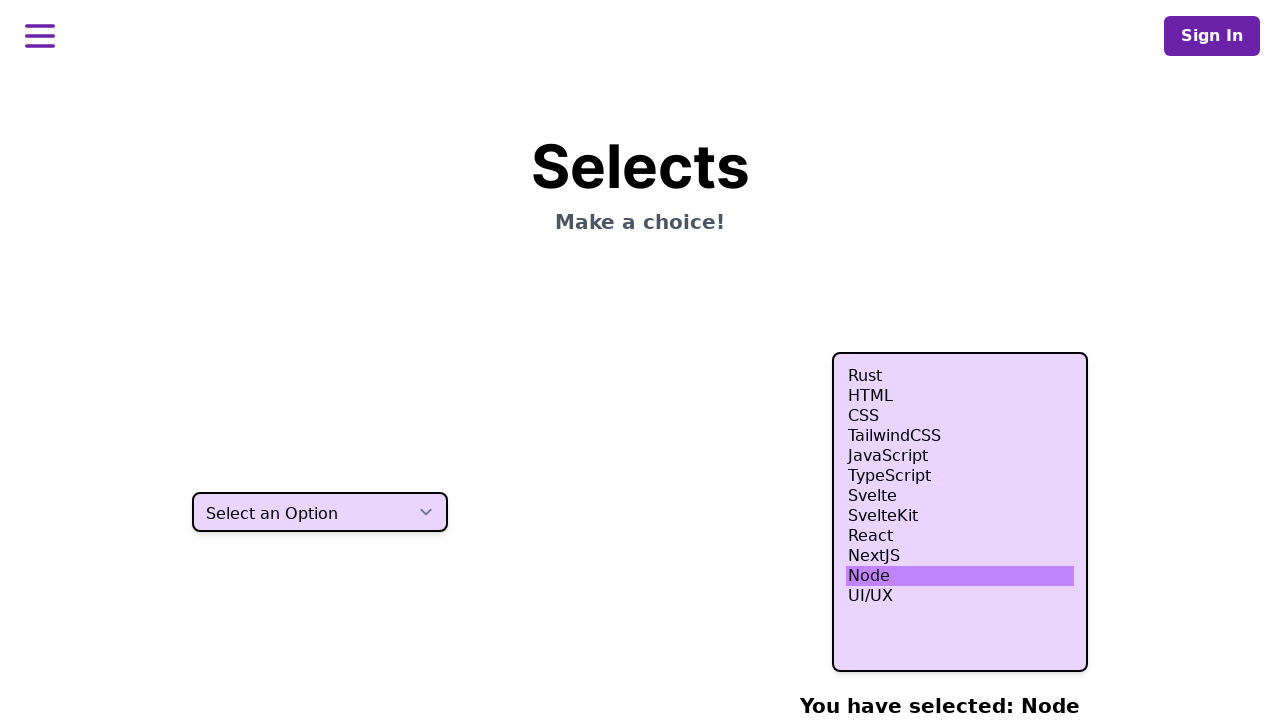

Retrieved all option elements
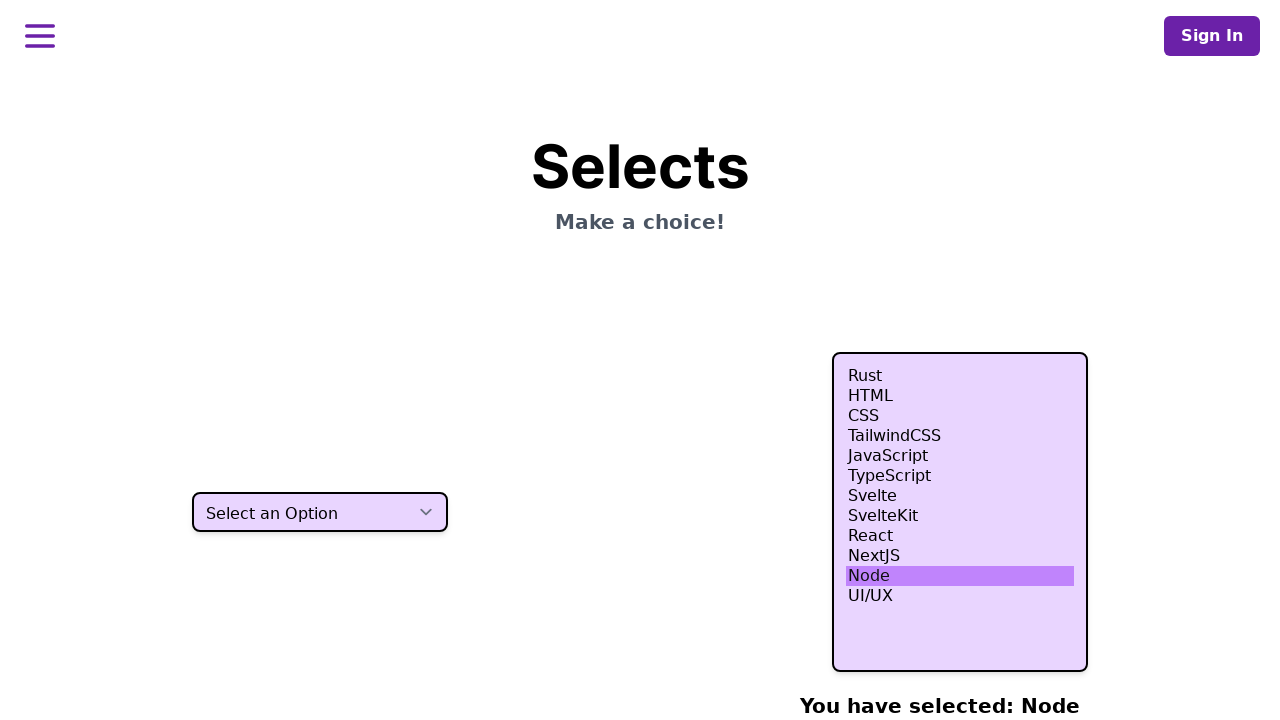

Retrieved value of 5th option to deselect
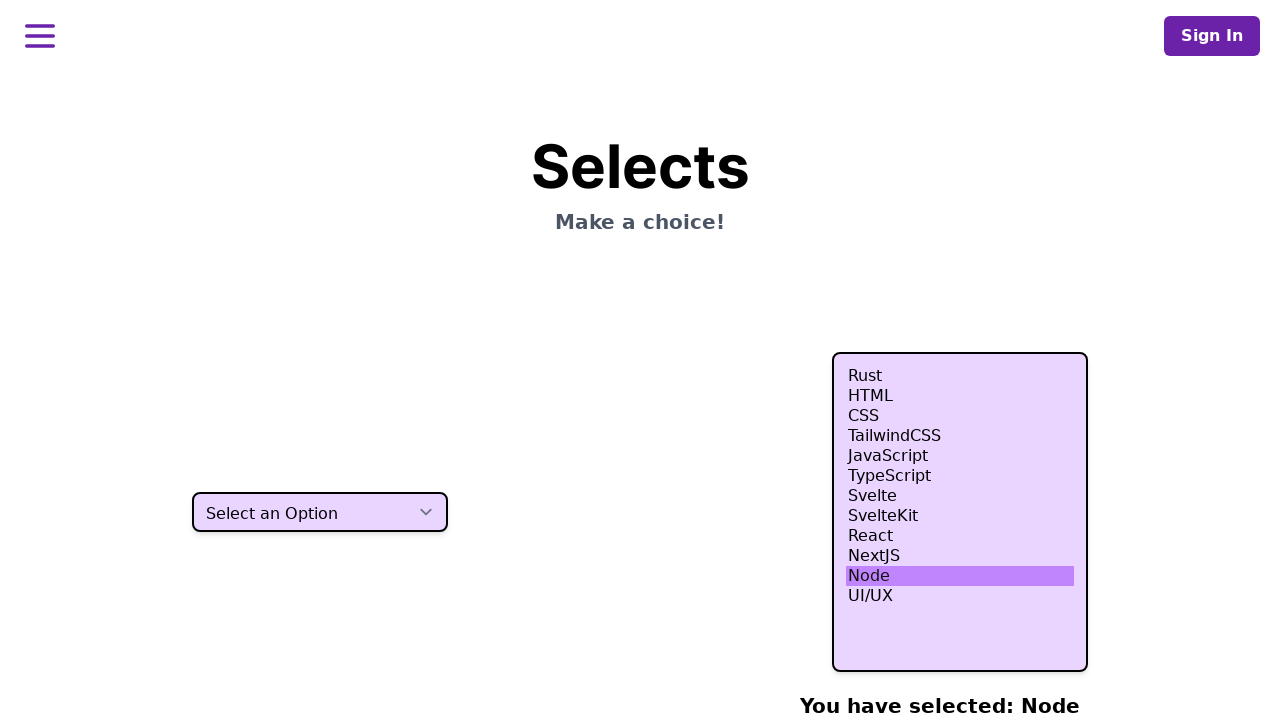

Removed 5th option from selected values list
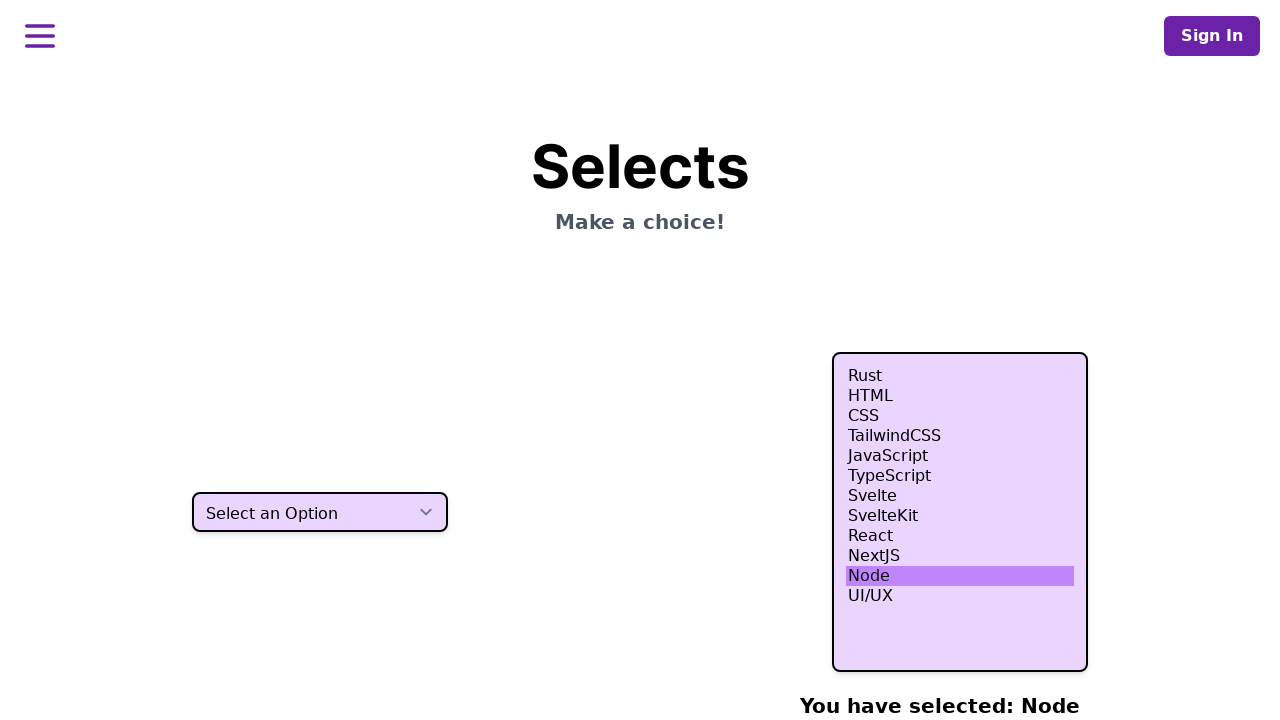

Re-selected options excluding the deselected 5th option on select[multiple]
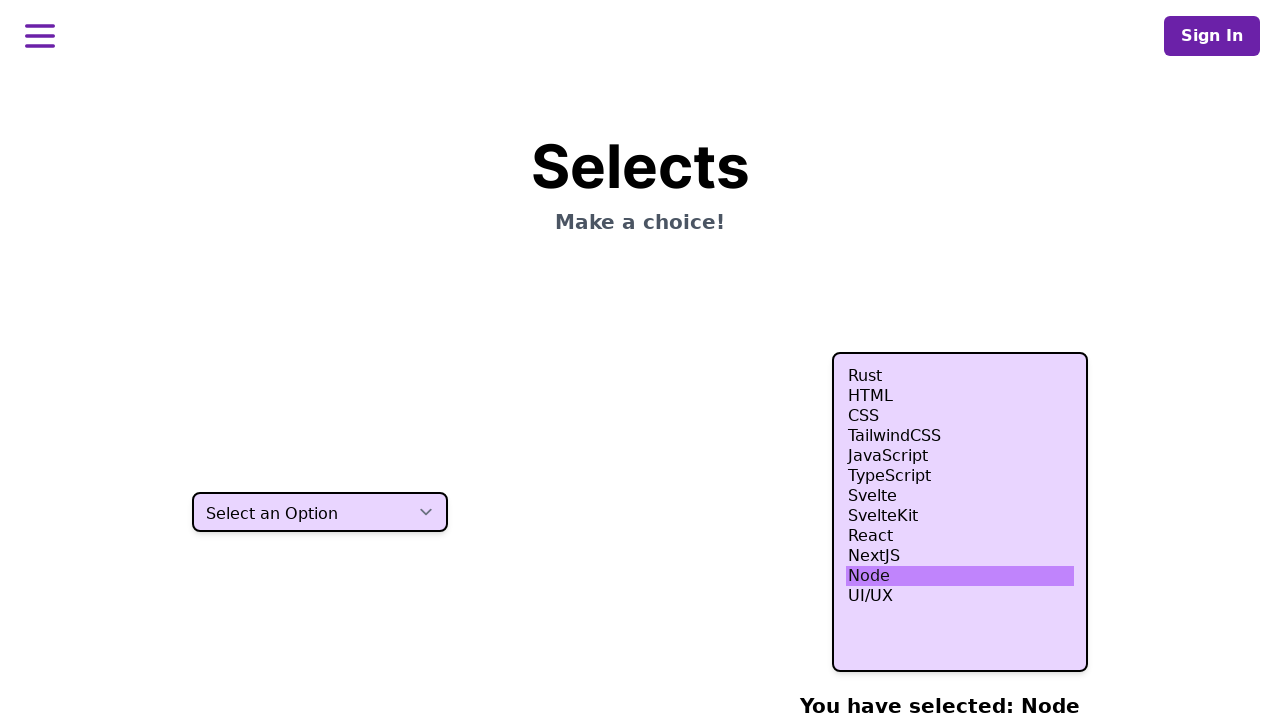

Retrieved all currently selected option text
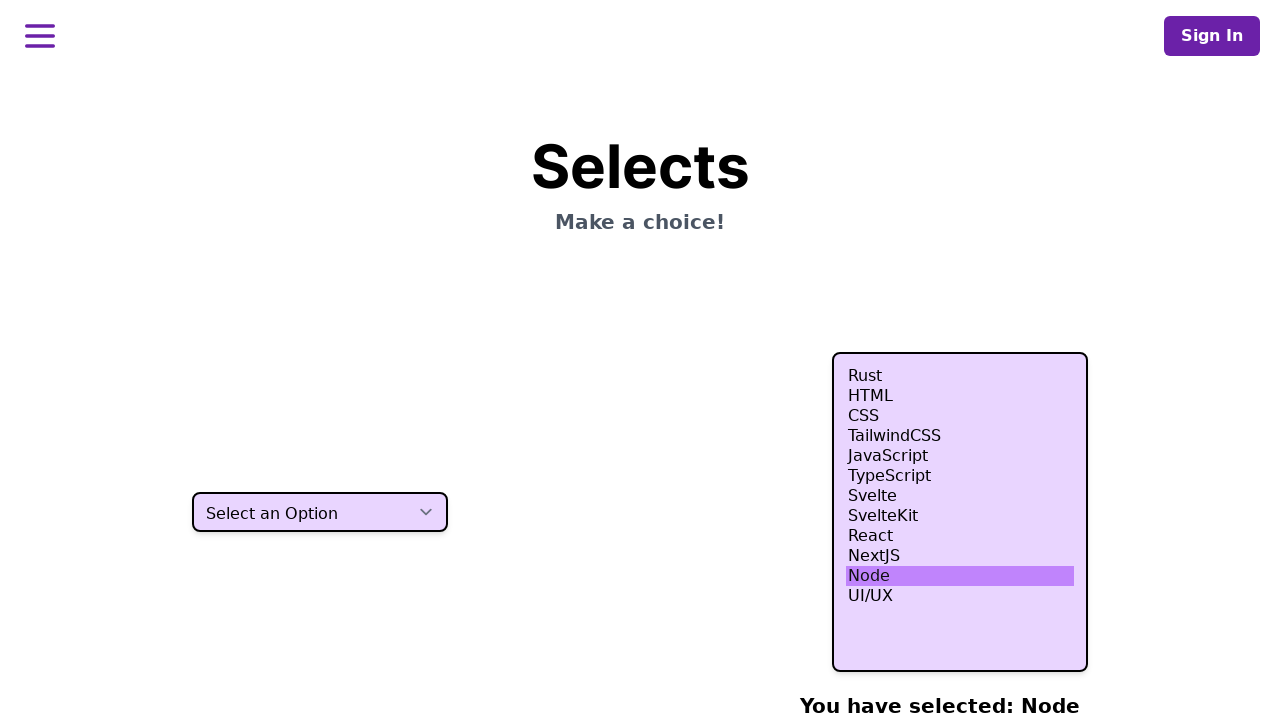

Printed all selected options for verification
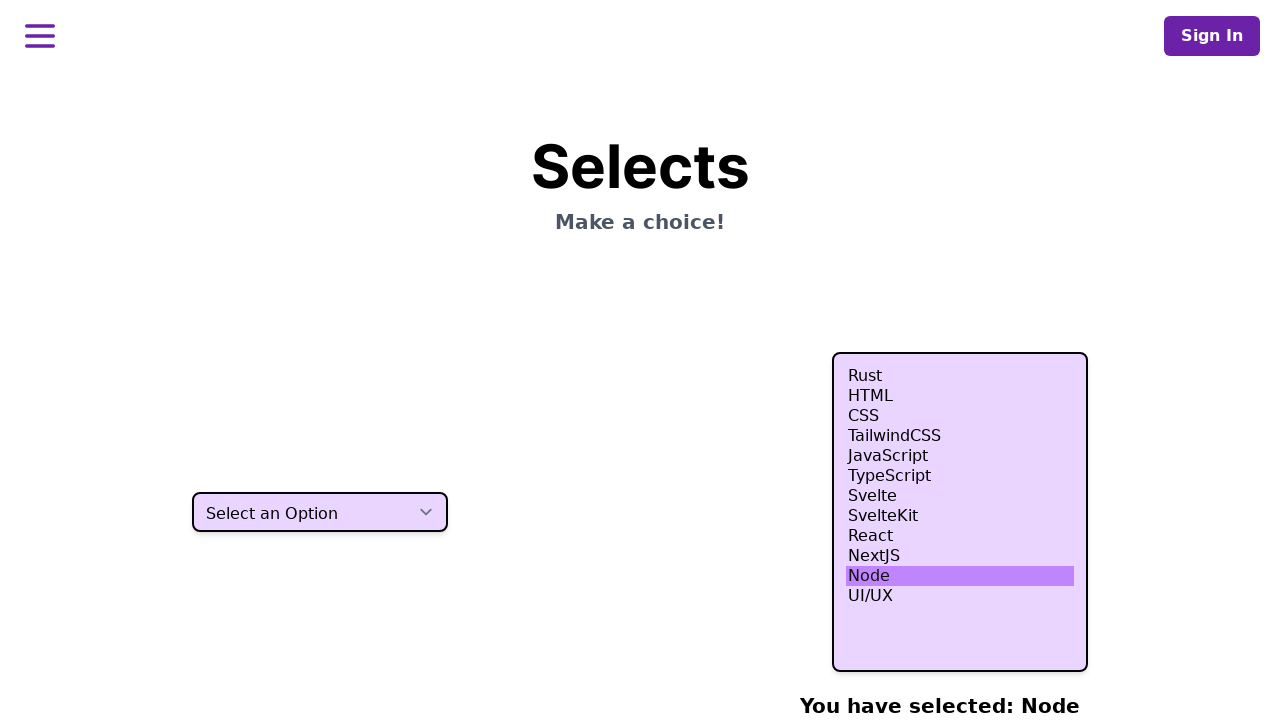

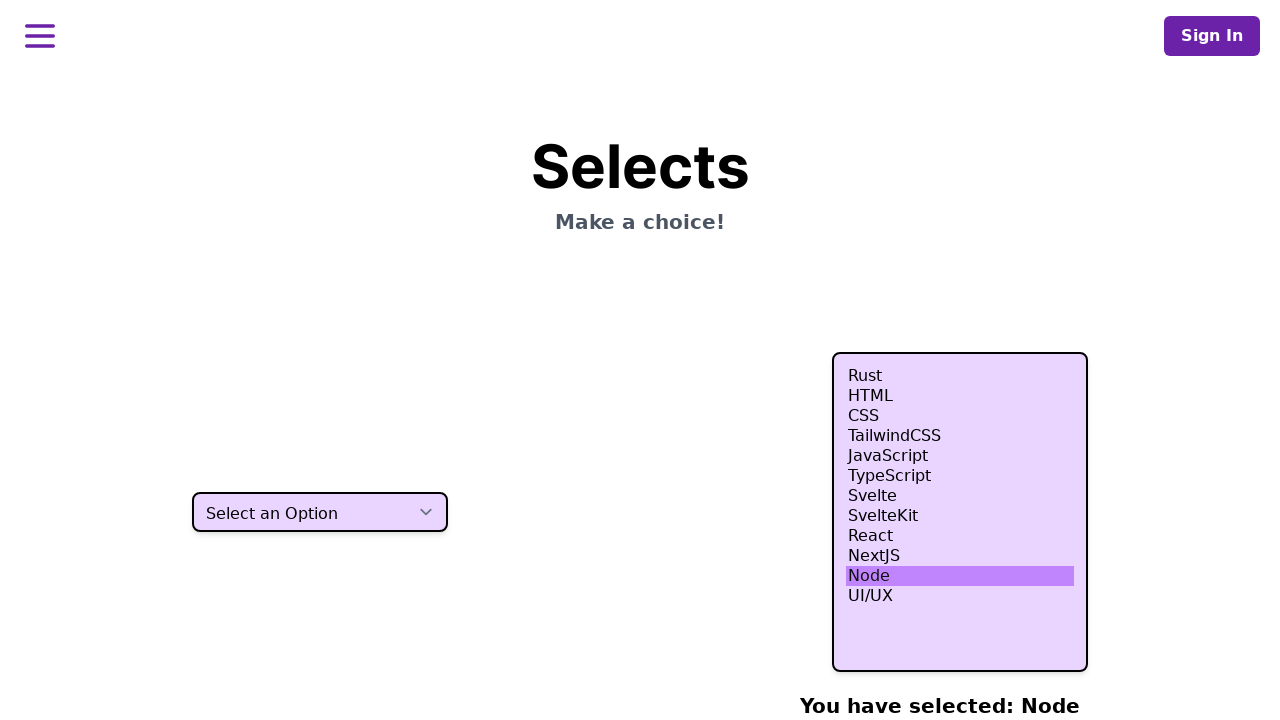